Tests file upload and then navigates to download page to verify the uploaded file can be downloaded

Starting URL: http://the-internet.herokuapp.com/upload

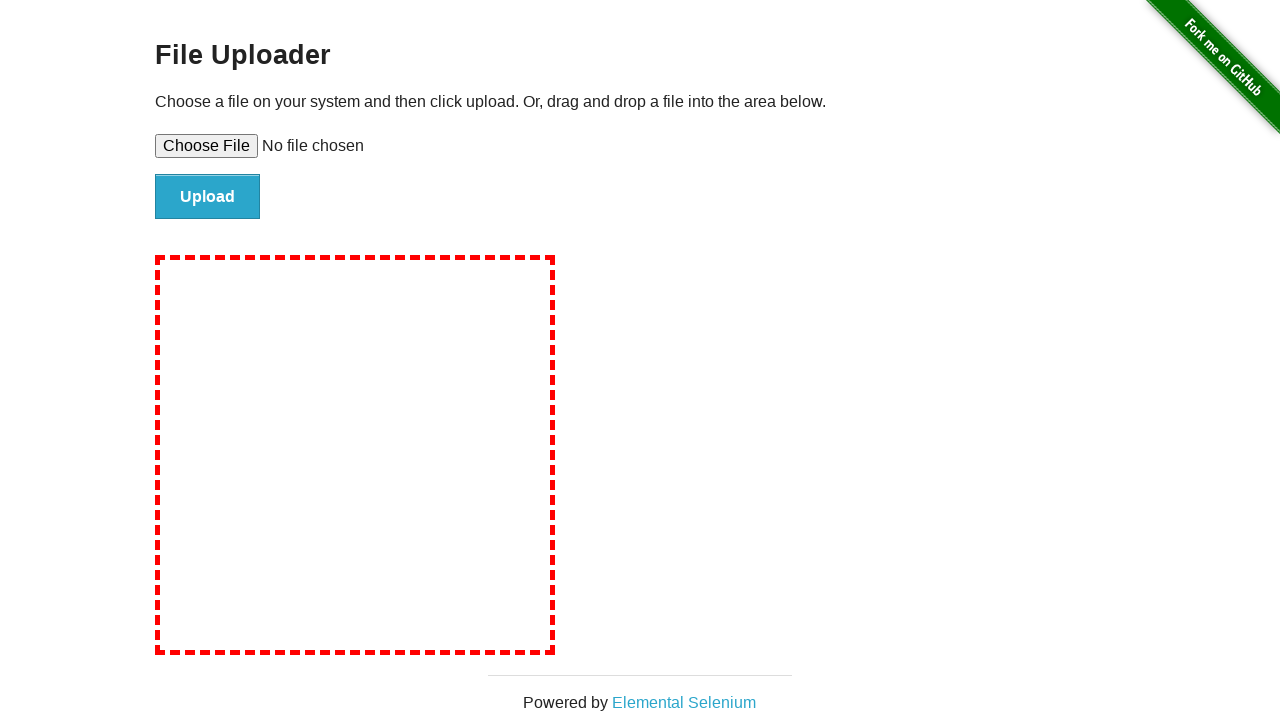

Set input file with test_file_37_0202_name.txt containing '37_0202 - Description'
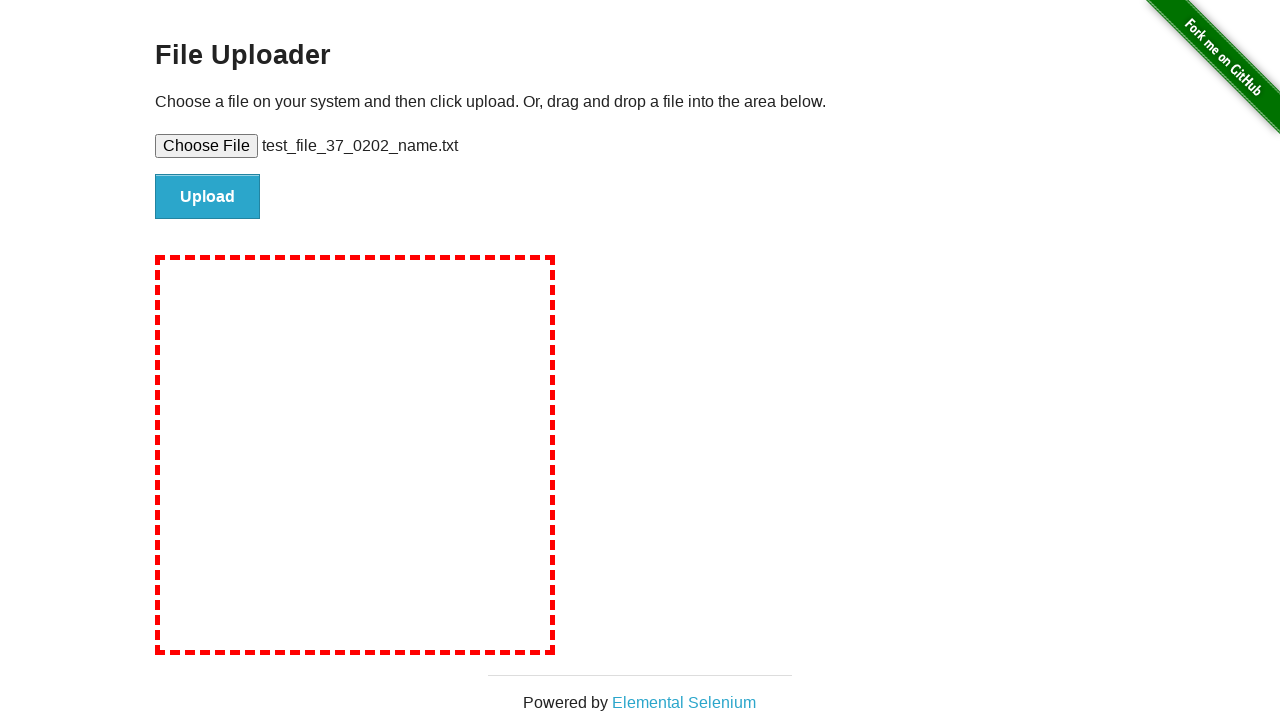

Clicked file submit button to upload the file at (208, 197) on xpath=//input[@id='file-submit']
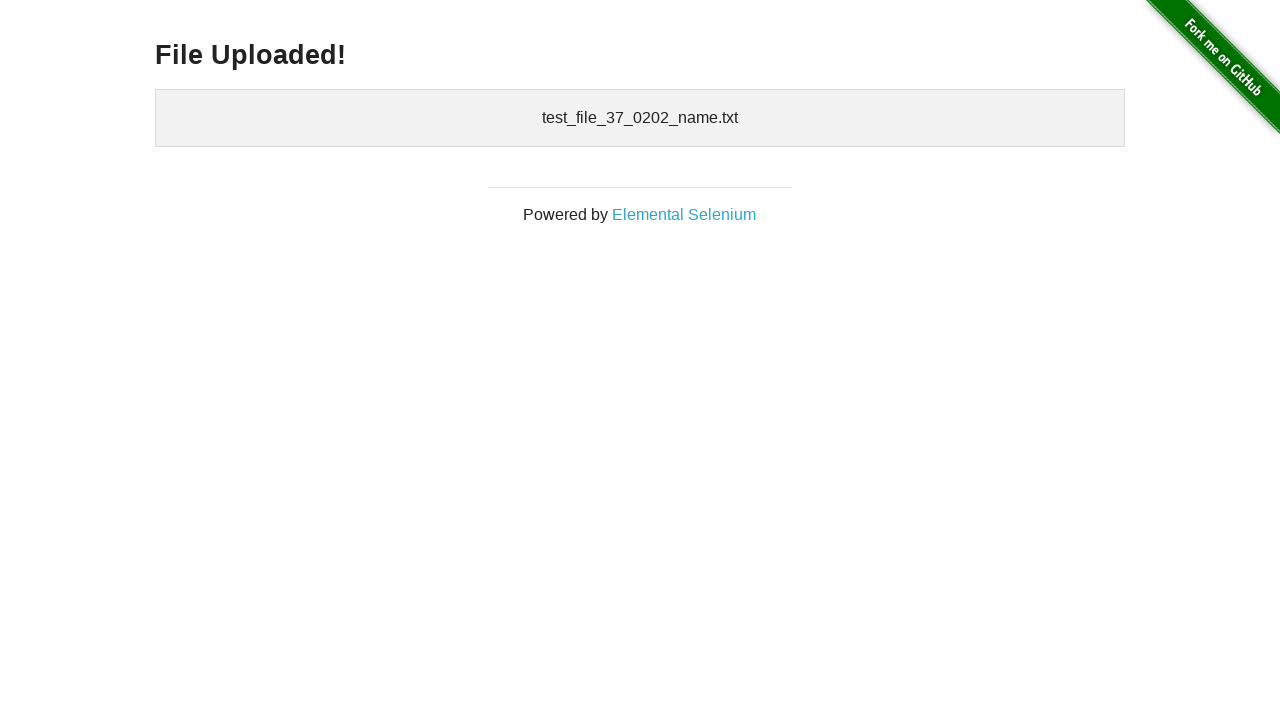

Navigated to download page at http://the-internet.herokuapp.com/download
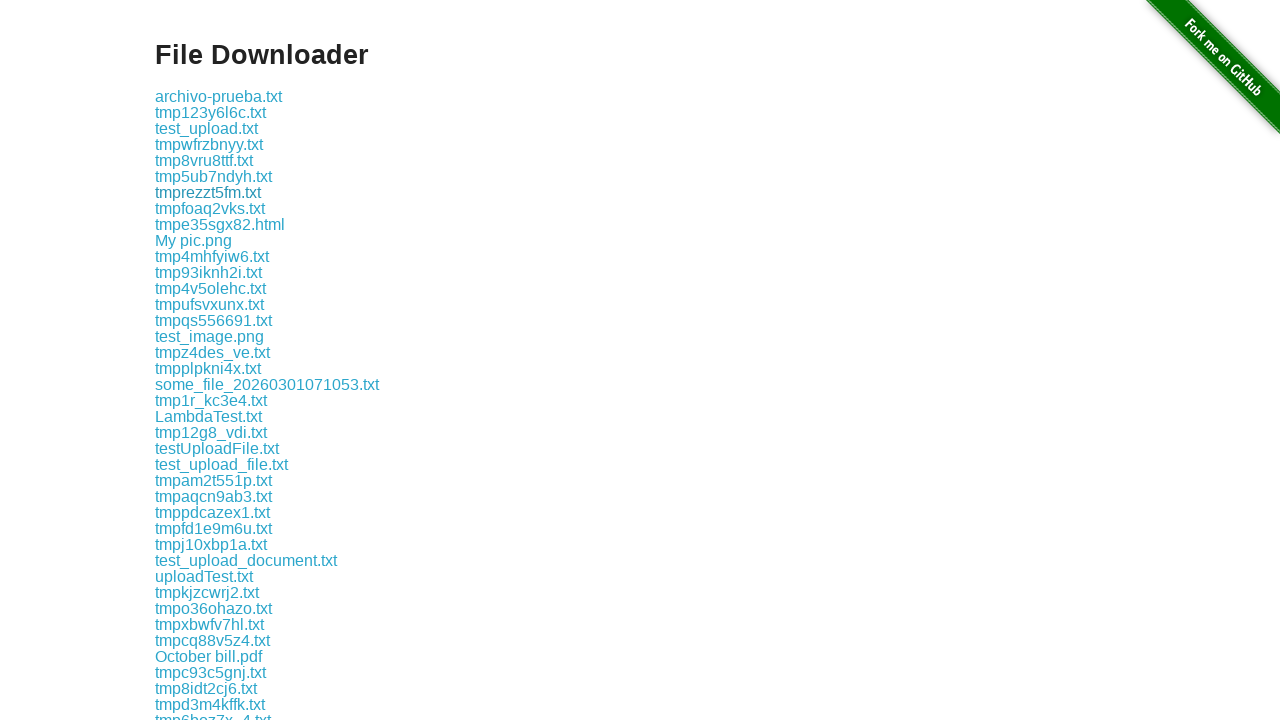

Waited for download link with filename 'test_file_37_0202_name.txt' to appear
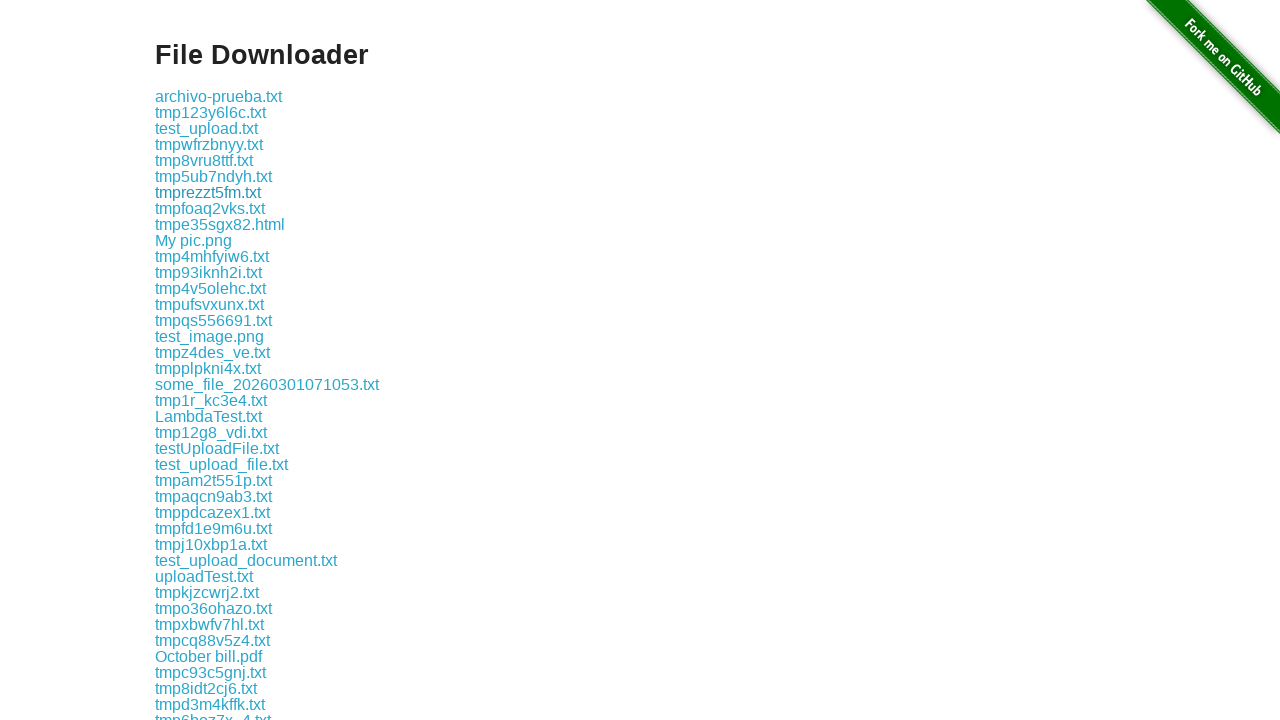

Clicked download link for 'test_file_37_0202_name.txt' at (253, 360) on internal:text="test_file_37_0202_name.txt"i
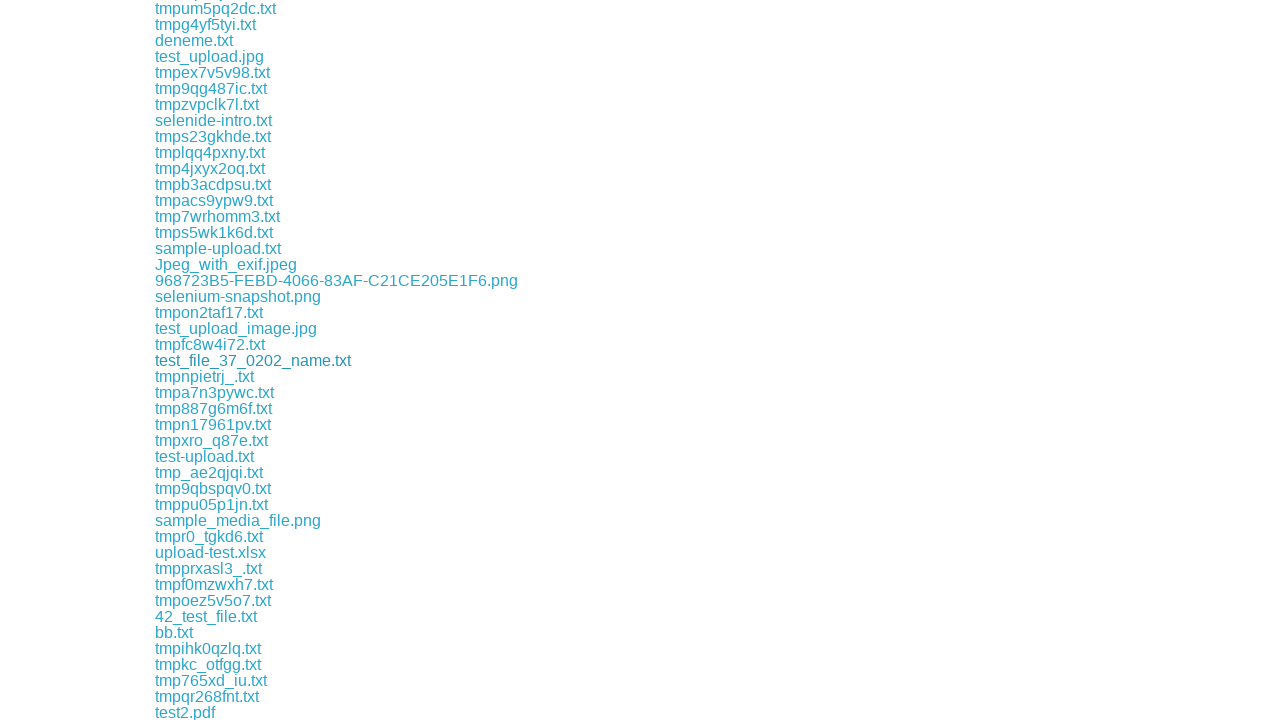

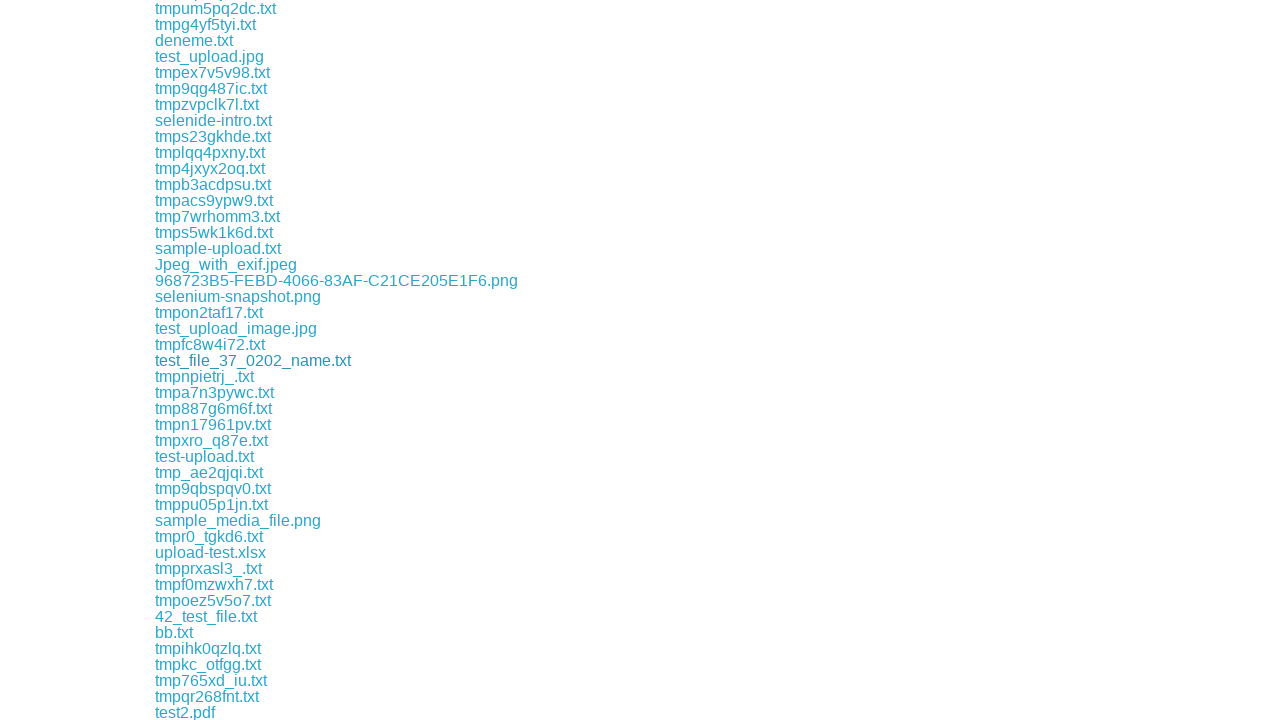